Opens multiple navigation links in new tabs by holding Ctrl key while clicking each link on the Selenium website

Starting URL: https://www.selenium.dev/

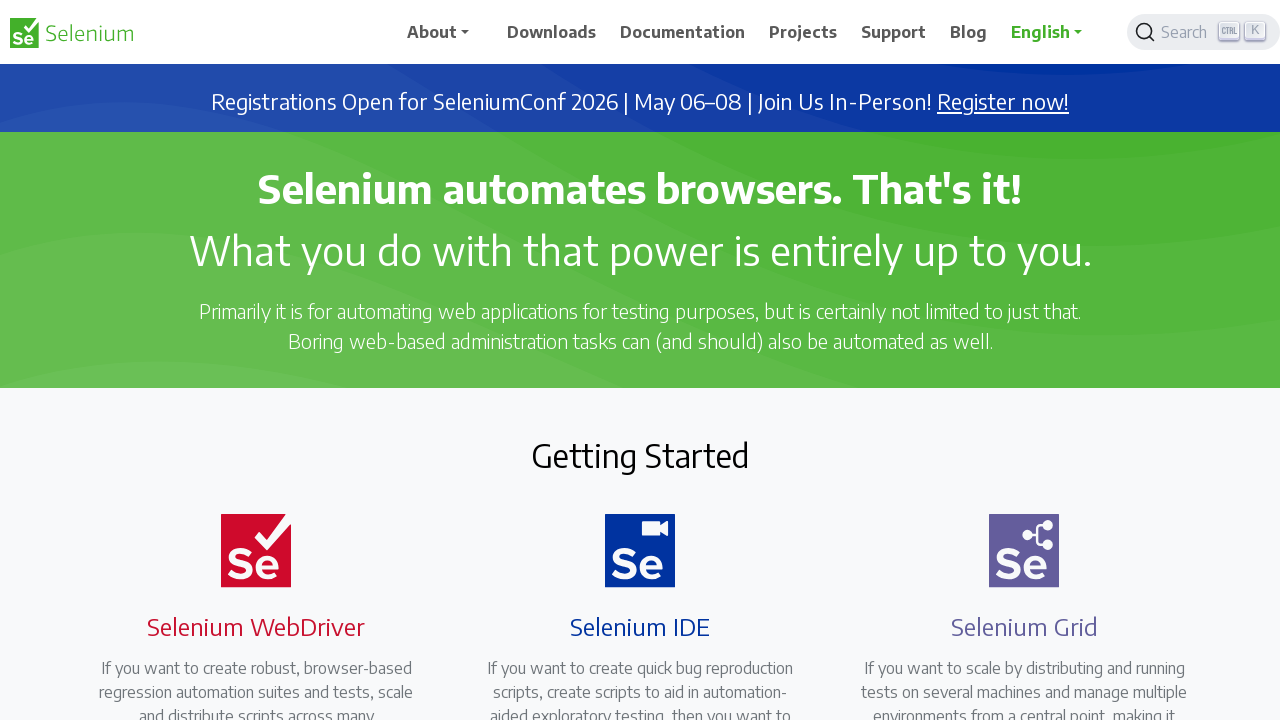

Navigated to Selenium.dev homepage
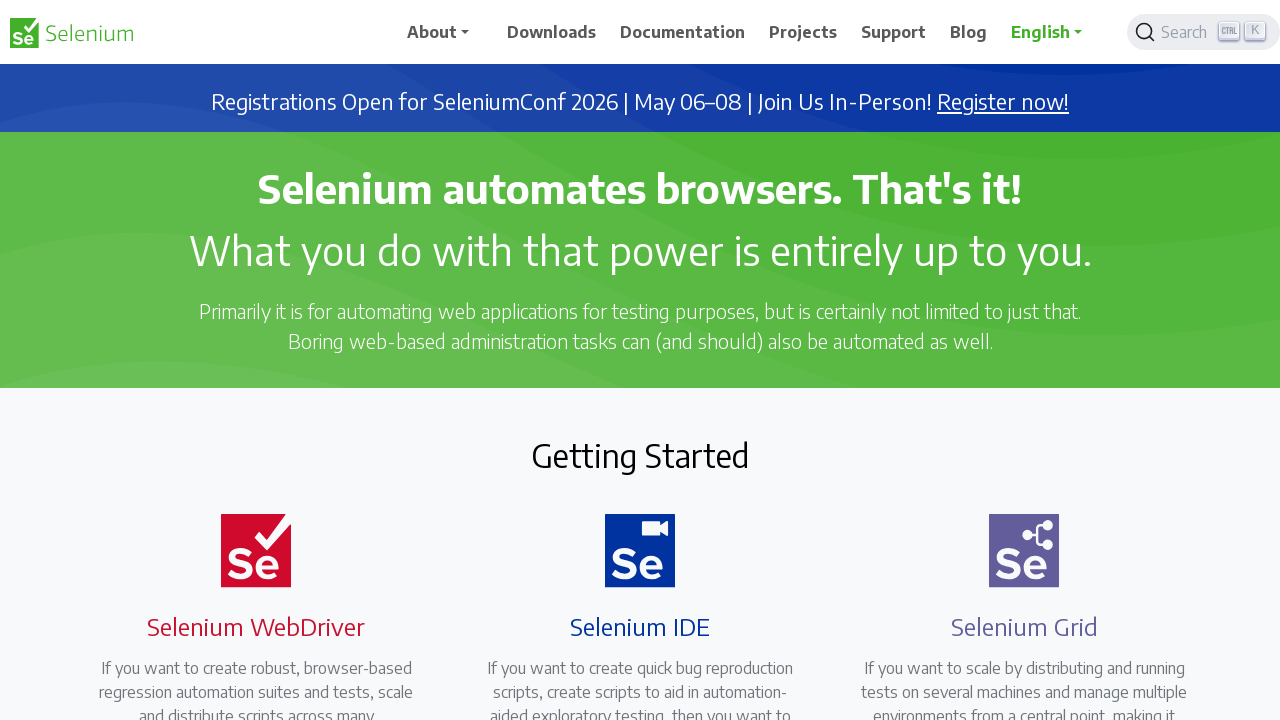

Located all navigation links on the page
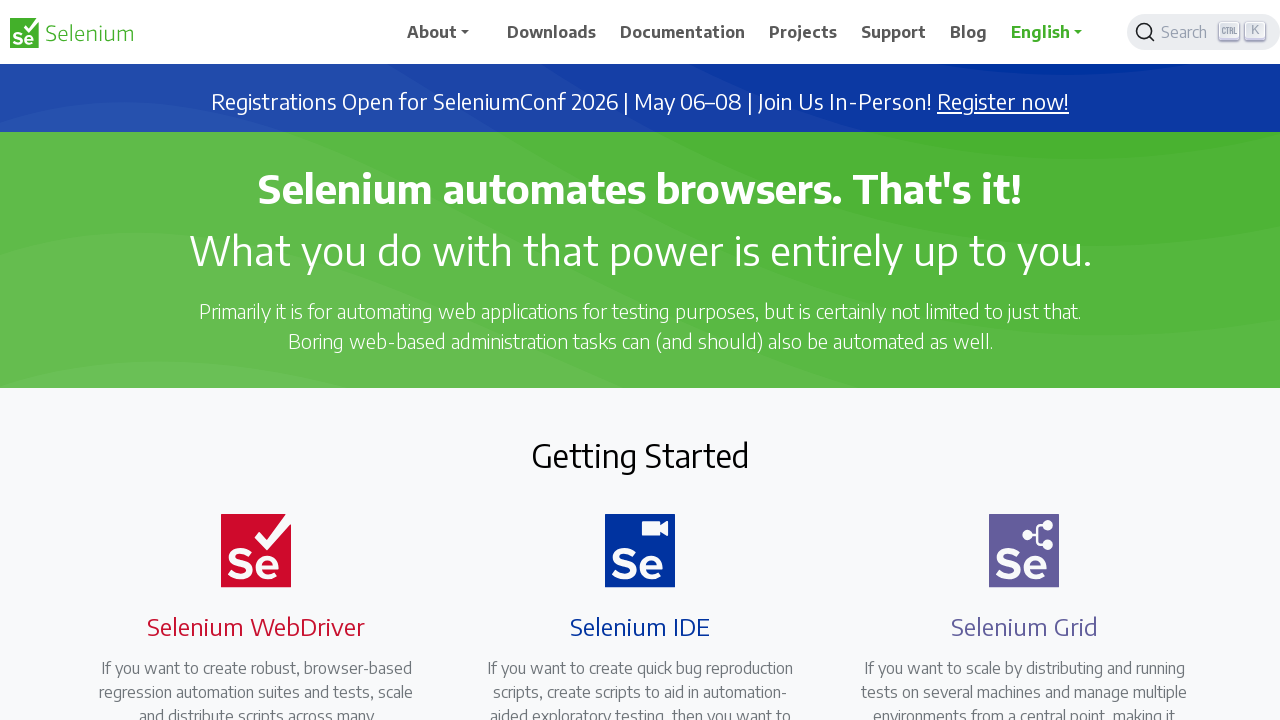

Clicked navigation link with Ctrl modifier to open in new tab at (445, 32) on a.nav-link >> nth=0
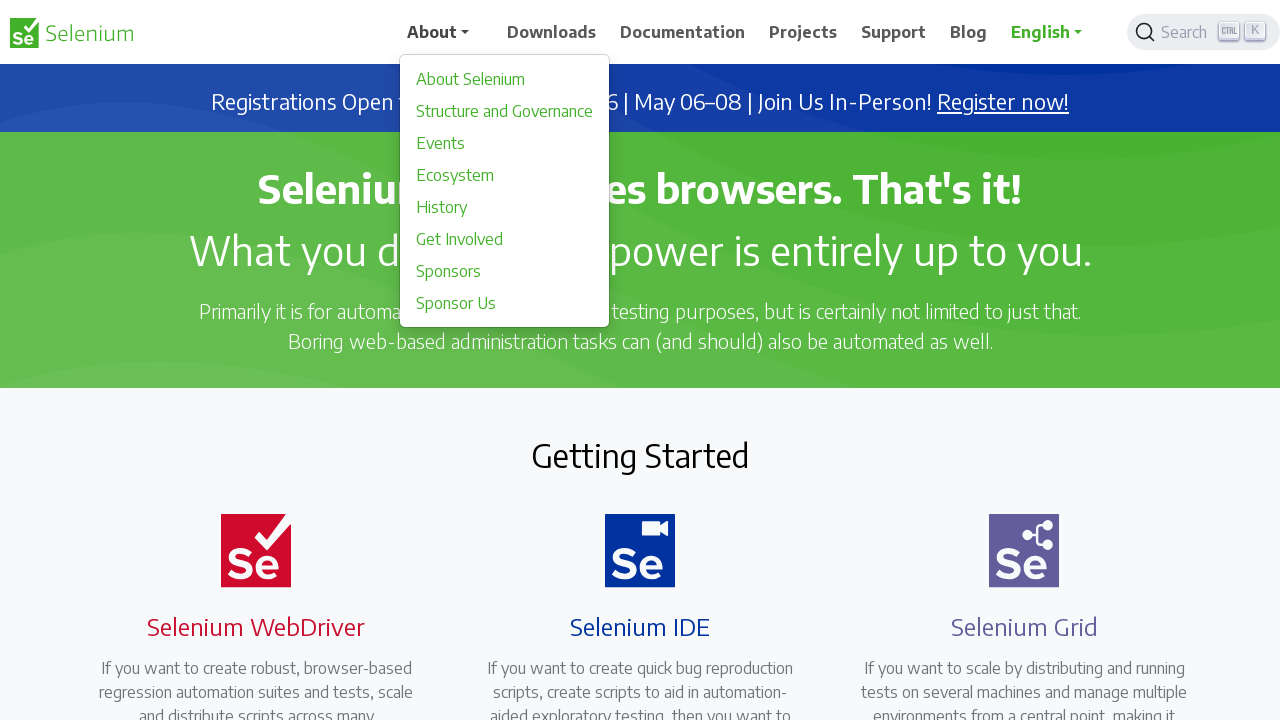

Clicked navigation link with Ctrl modifier to open in new tab at (552, 32) on a.nav-link >> nth=1
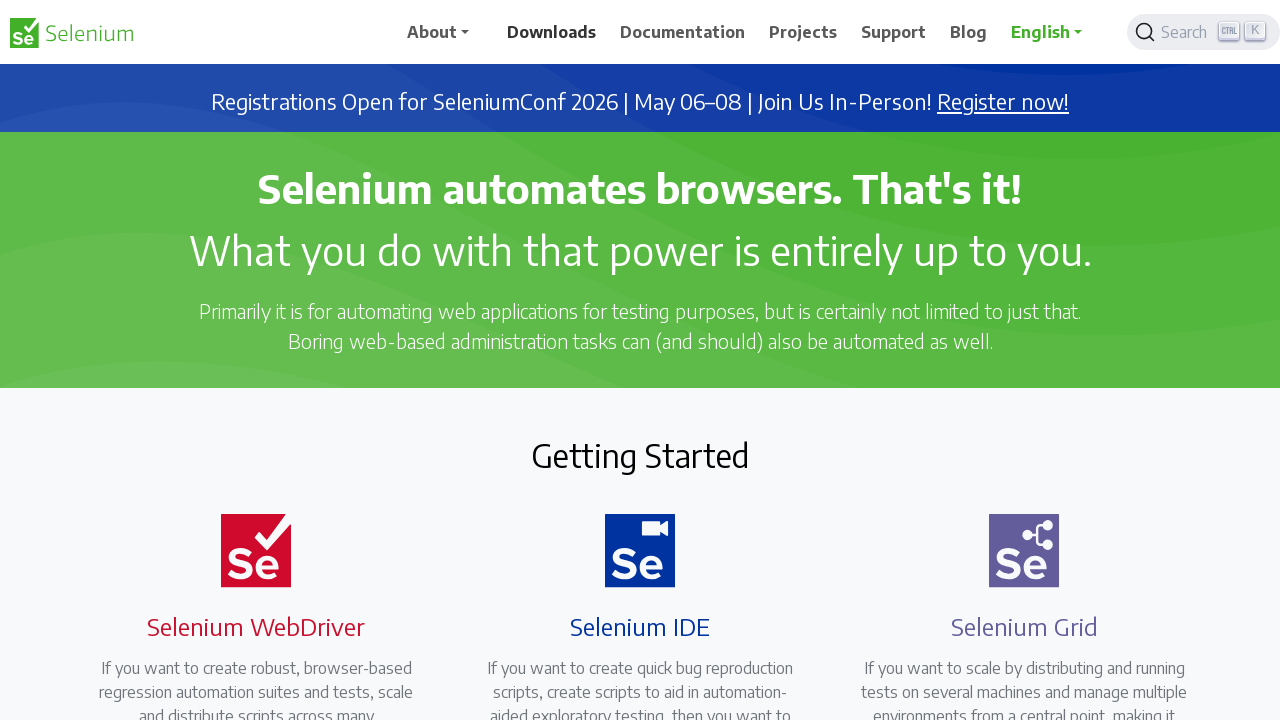

Clicked navigation link with Ctrl modifier to open in new tab at (683, 32) on a.nav-link >> nth=2
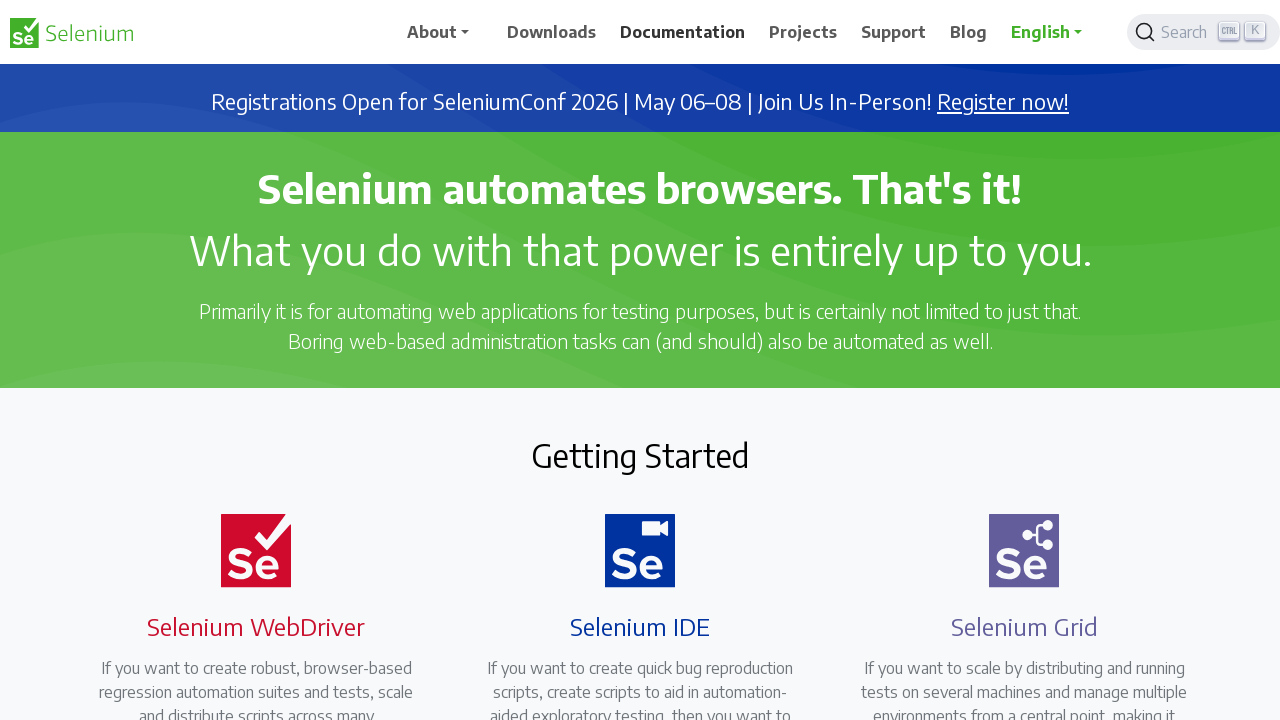

Clicked navigation link with Ctrl modifier to open in new tab at (803, 32) on a.nav-link >> nth=3
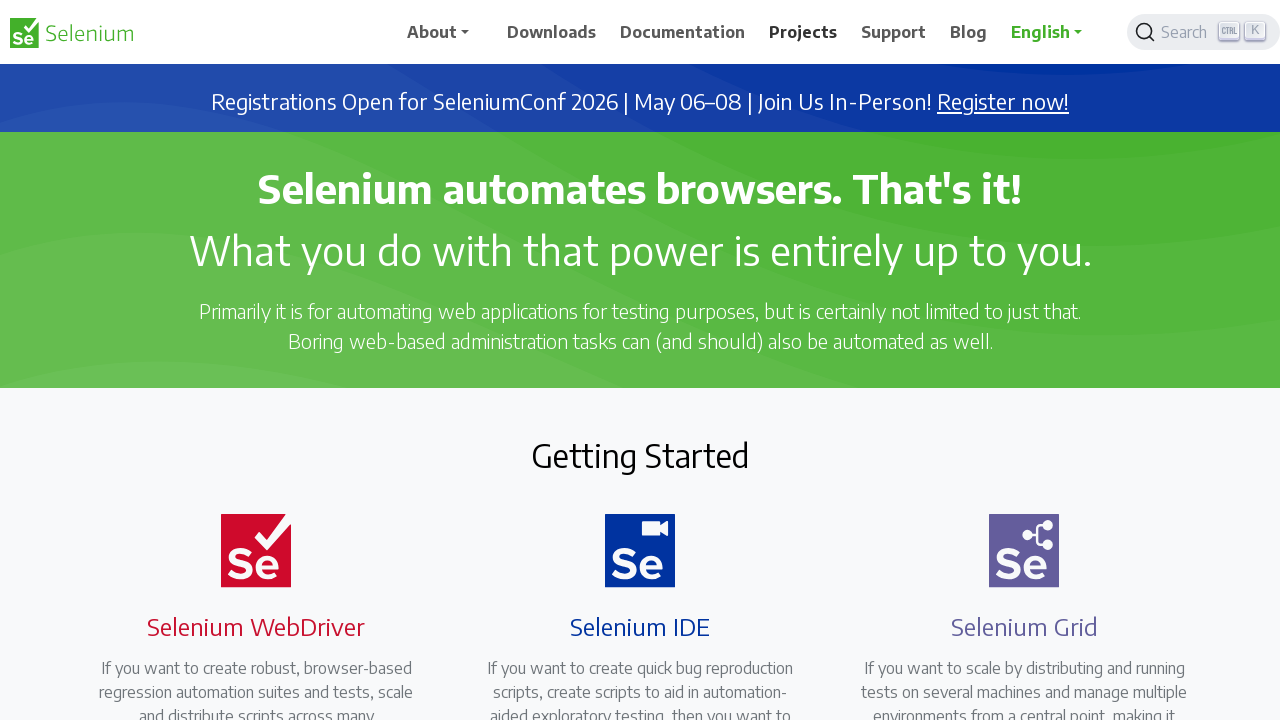

Clicked navigation link with Ctrl modifier to open in new tab at (894, 32) on a.nav-link >> nth=4
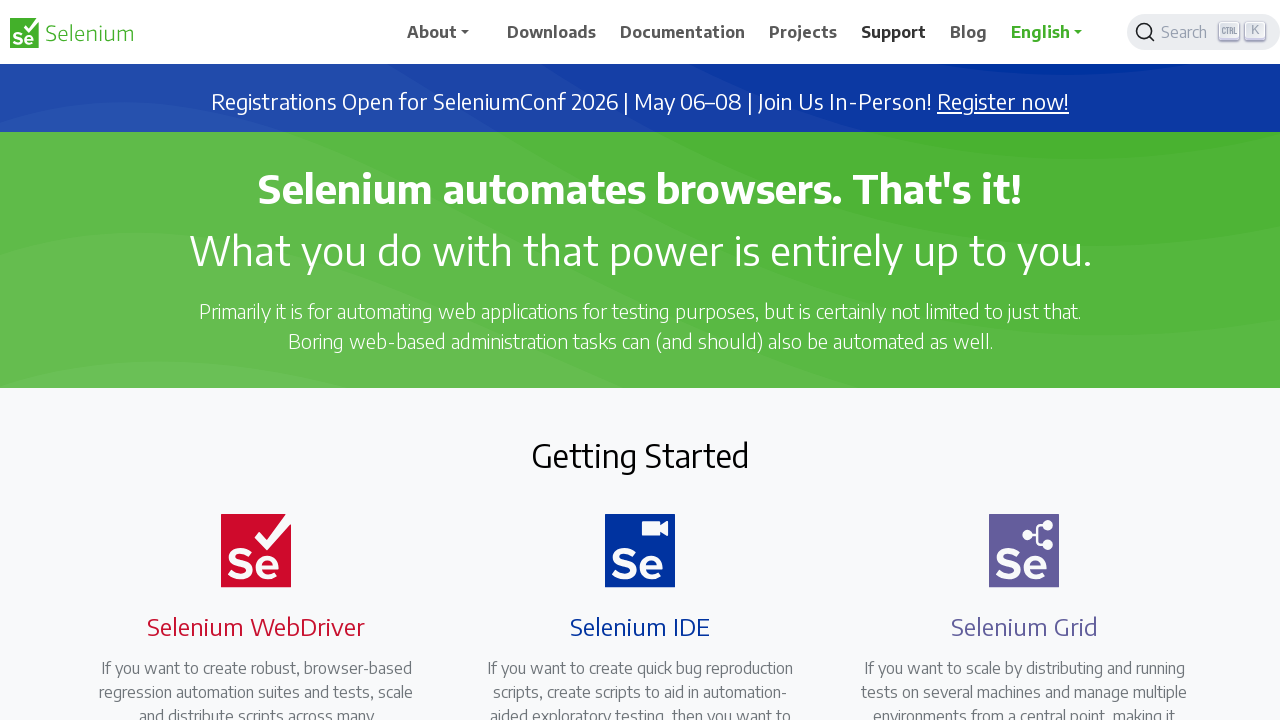

Clicked navigation link with Ctrl modifier to open in new tab at (969, 32) on a.nav-link >> nth=5
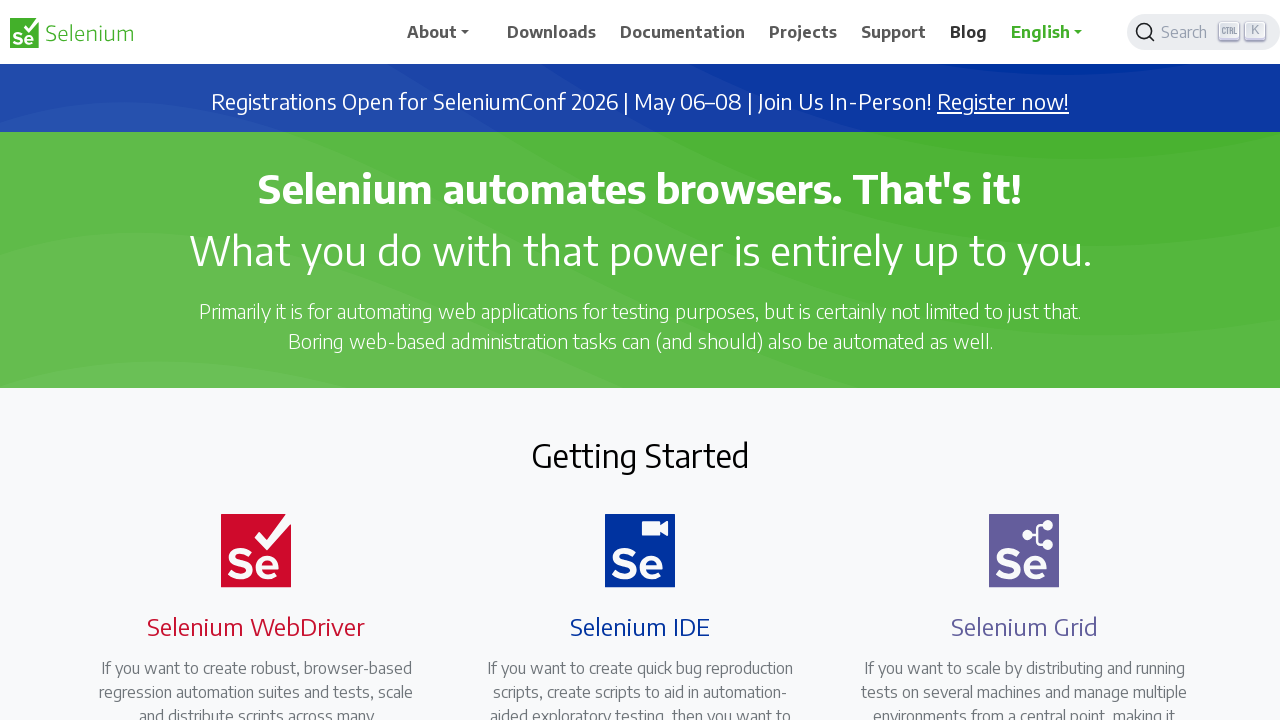

Clicked navigation link with Ctrl modifier to open in new tab at (1053, 32) on a.nav-link >> nth=6
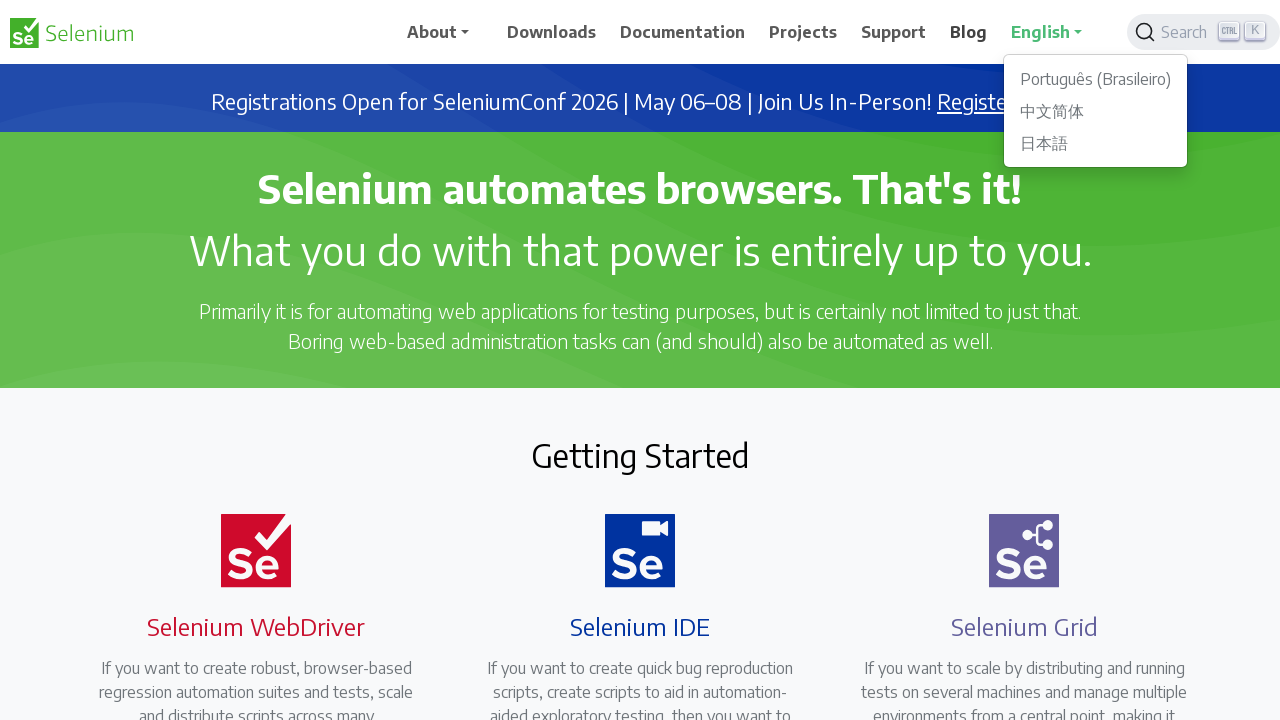

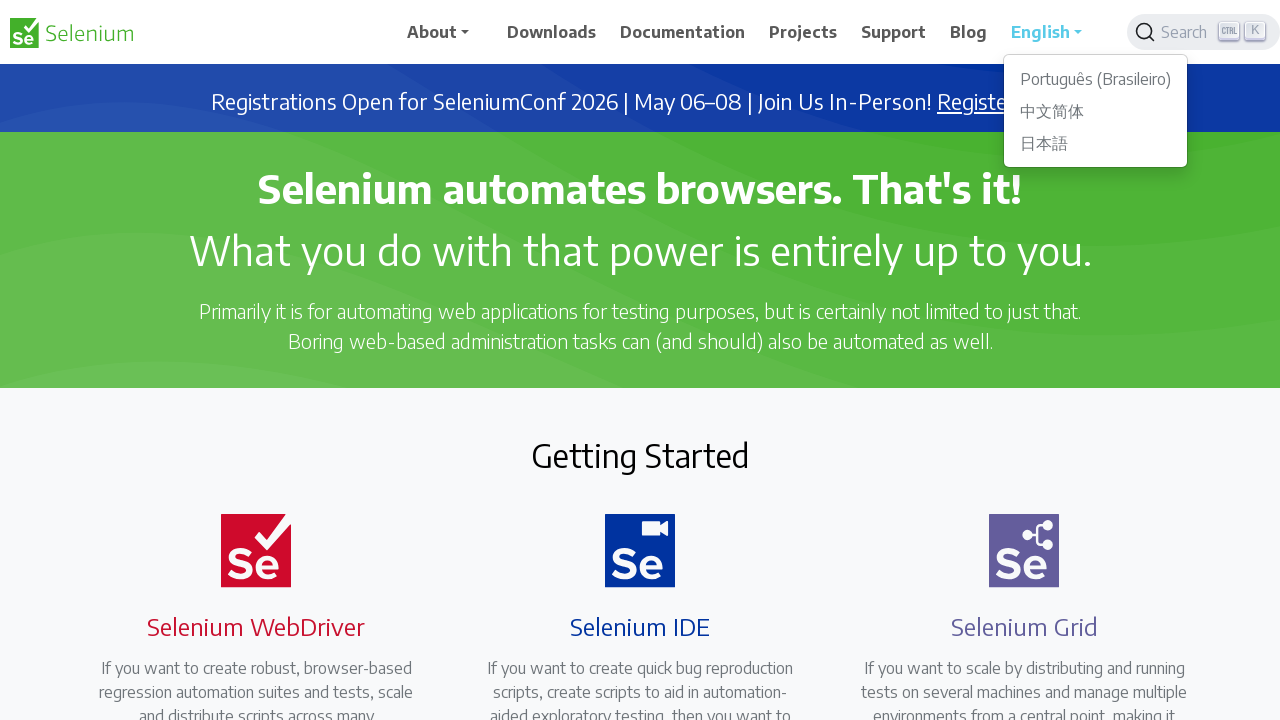